Simple page load test that navigates to the Experta Argentina website and verifies the page loads successfully.

Starting URL: https://www.experta.com.ar/

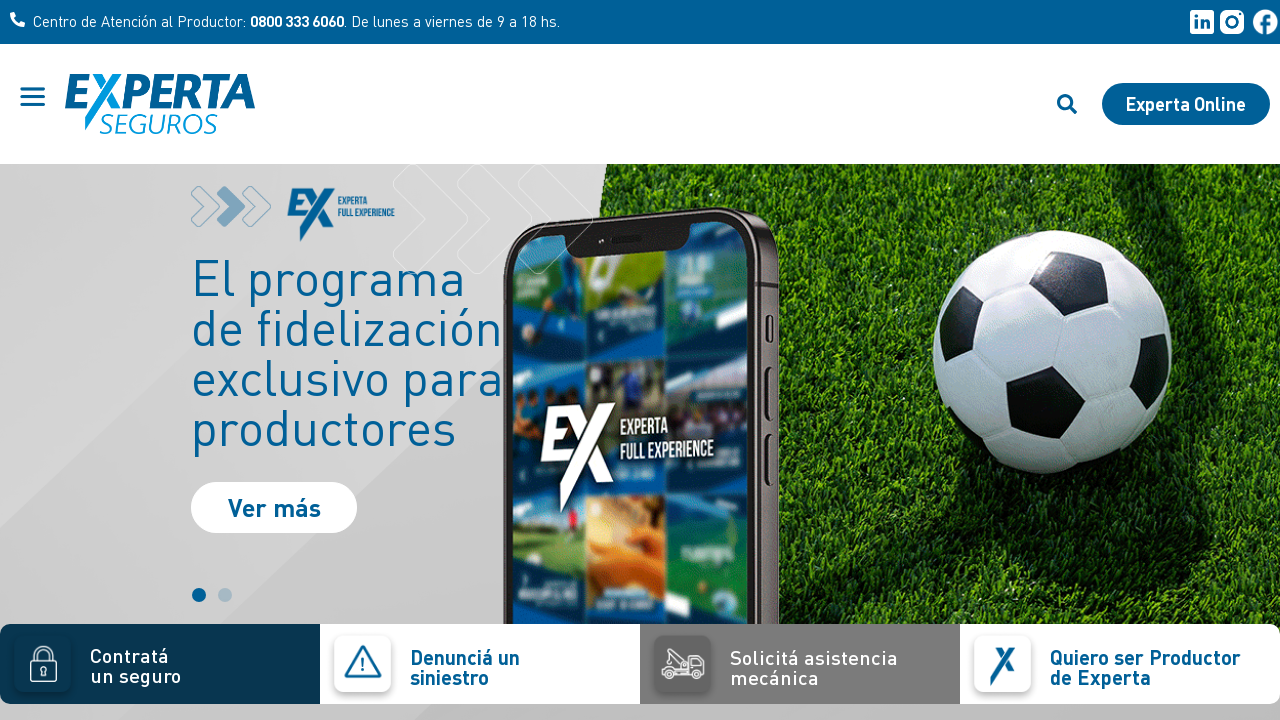

Page DOM content loaded successfully
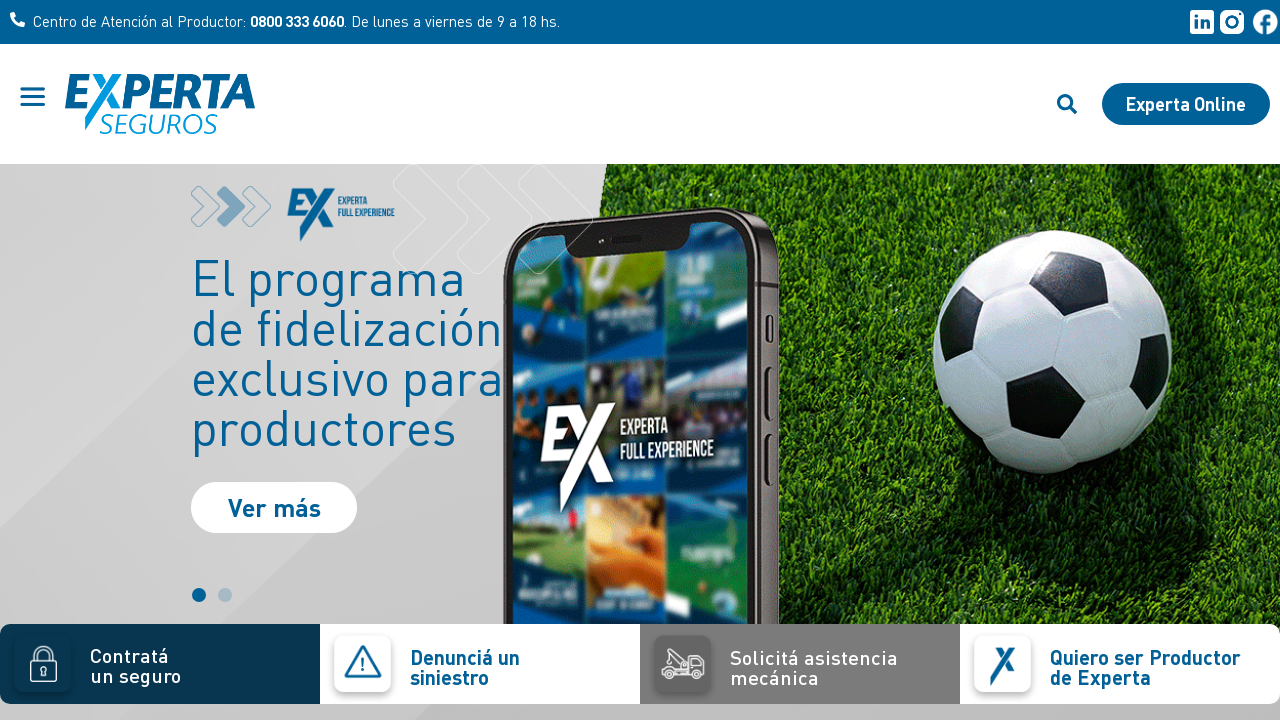

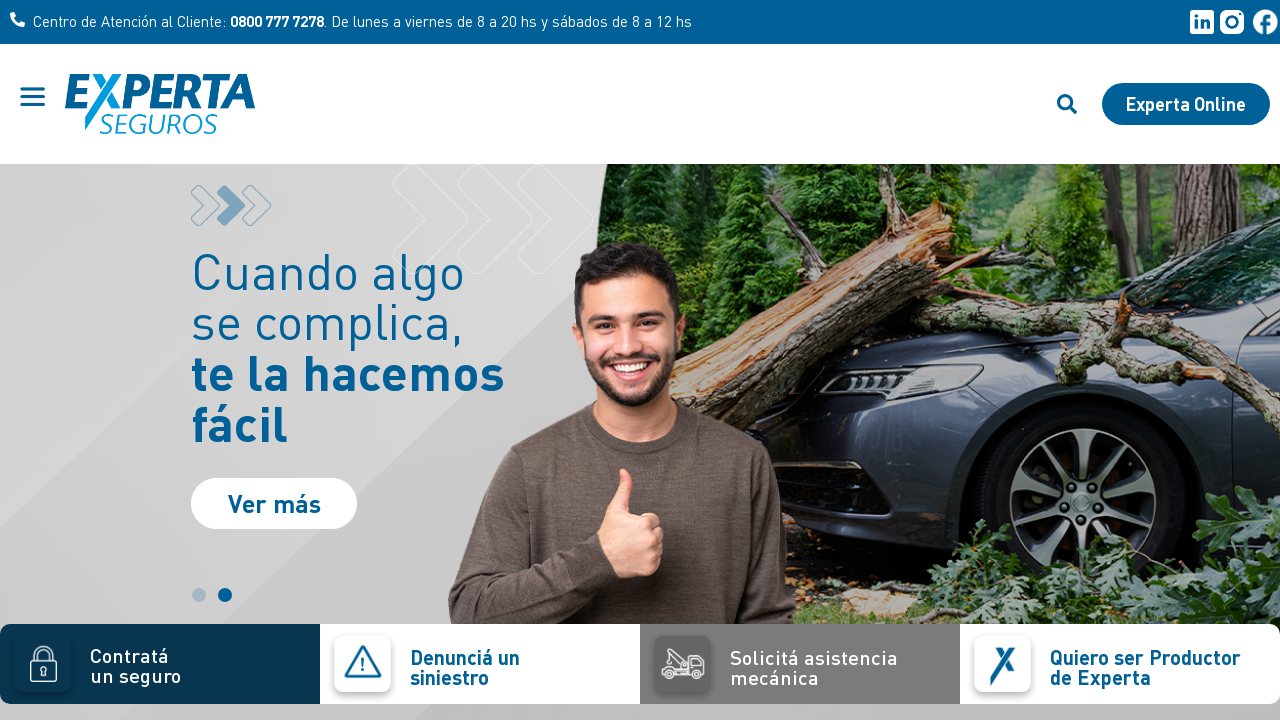